Tests dynamic loading functionality by clicking a start button, waiting for content to load, and verifying the loaded text displays "Hello World!"

Starting URL: http://the-internet.herokuapp.com/dynamic_loading/2

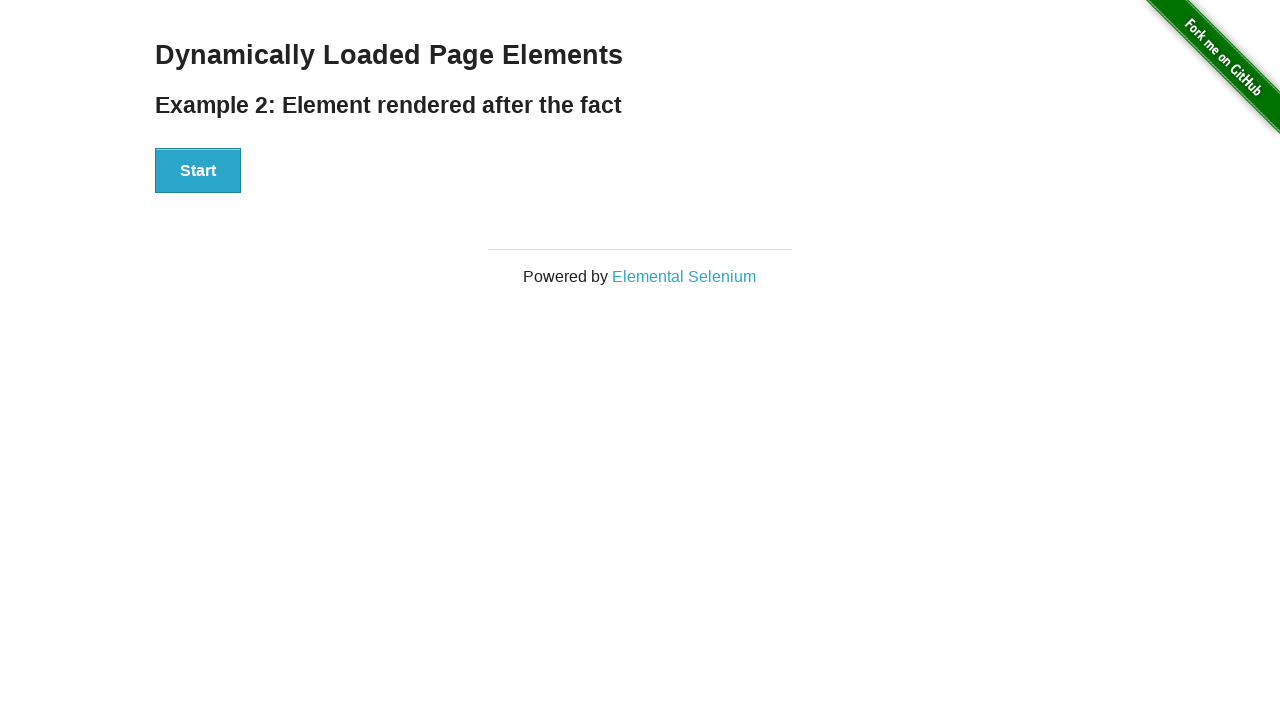

Clicked start button to trigger dynamic loading at (198, 171) on #start button
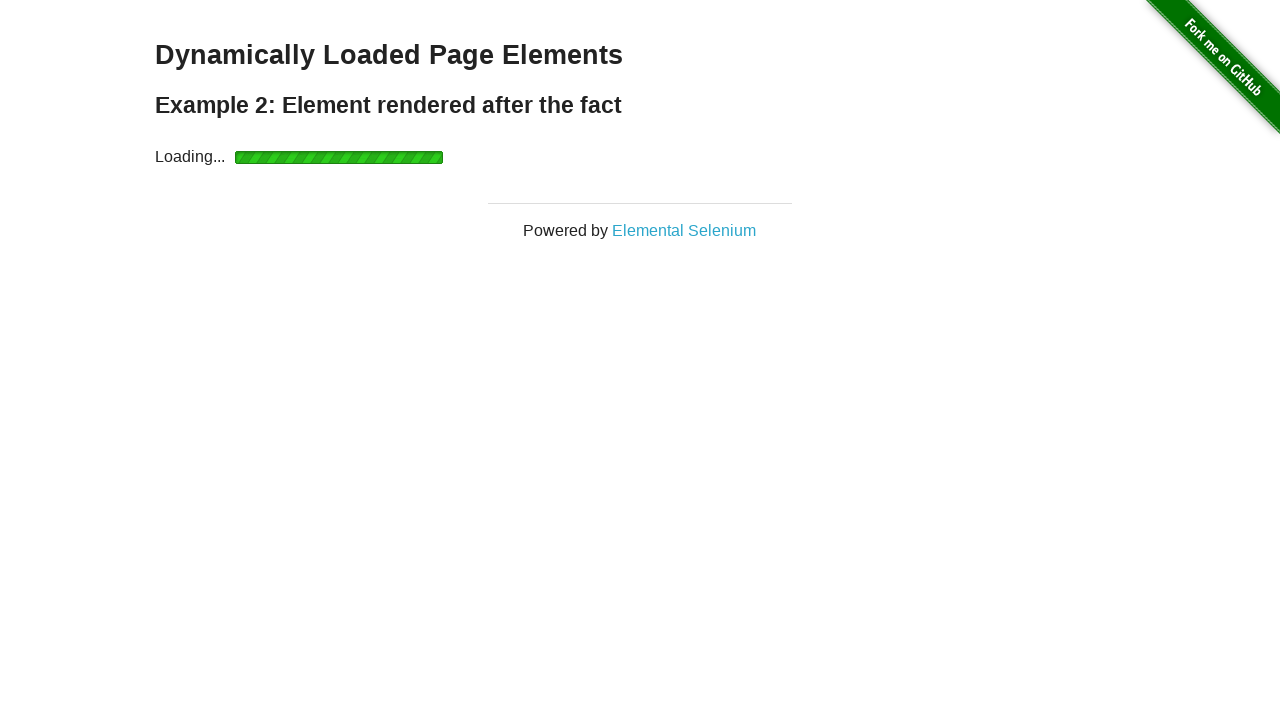

Waited for finish element to become visible
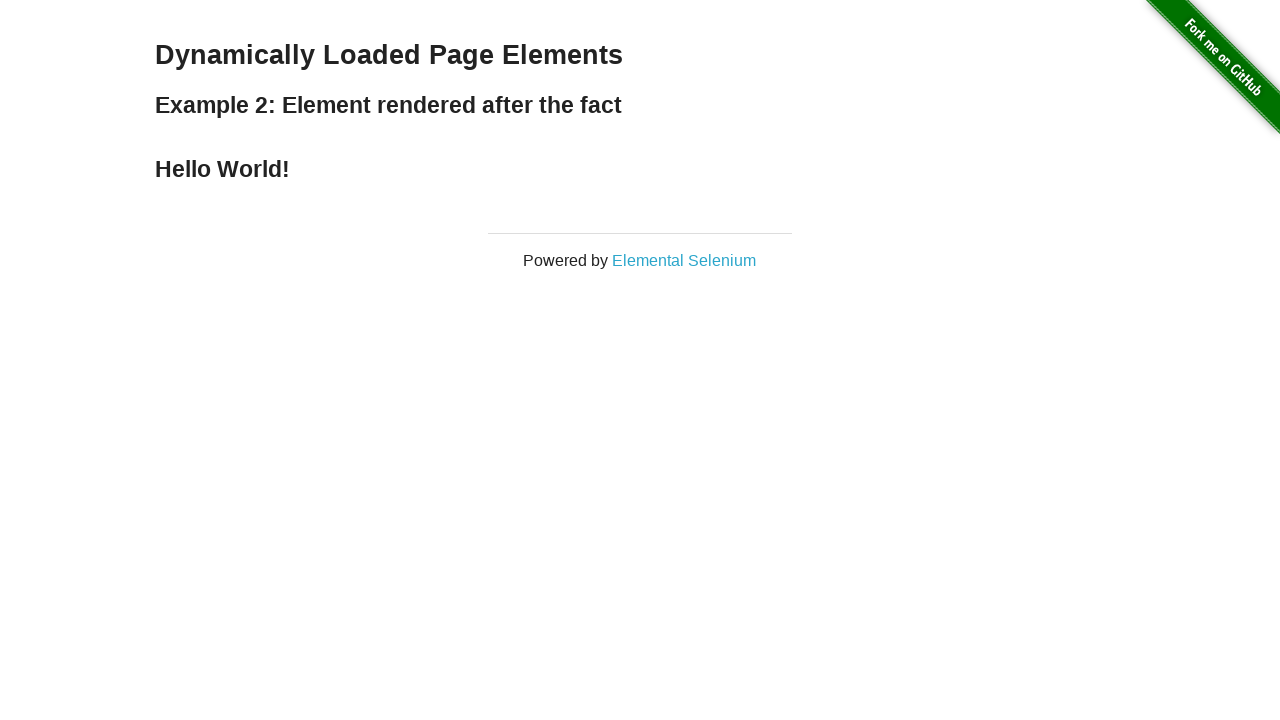

Retrieved finish text content: 'Hello World!'
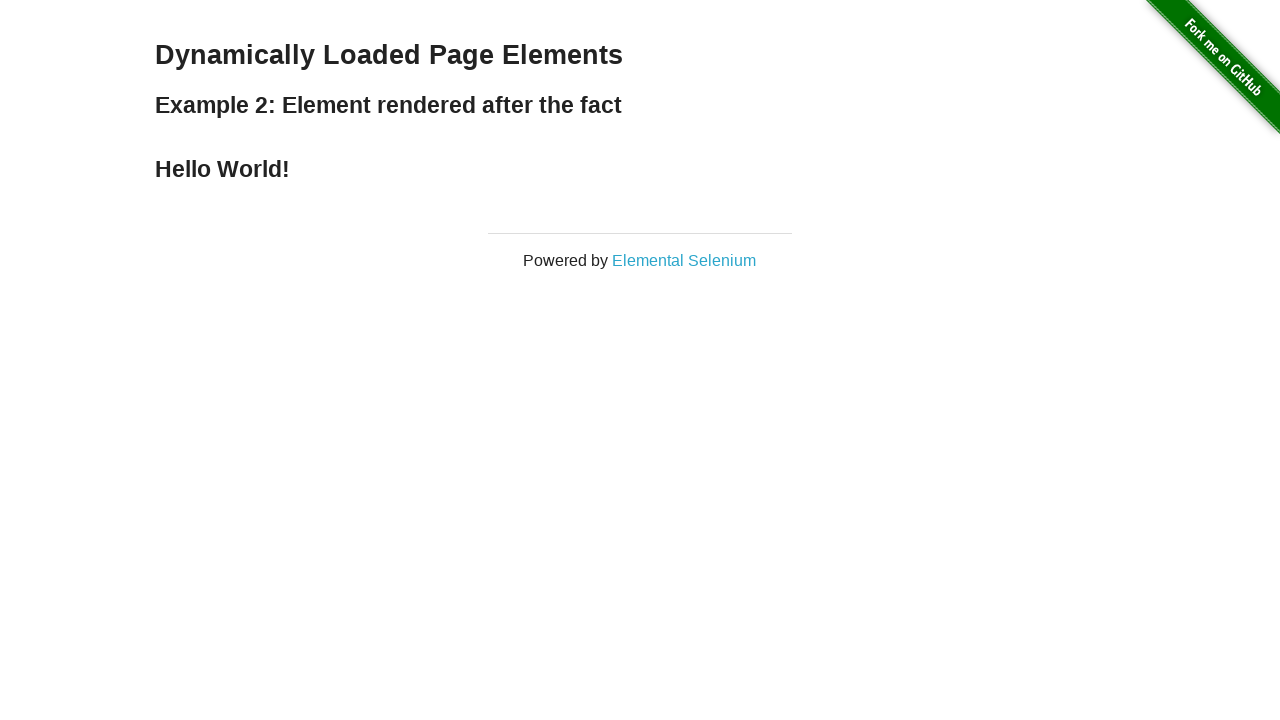

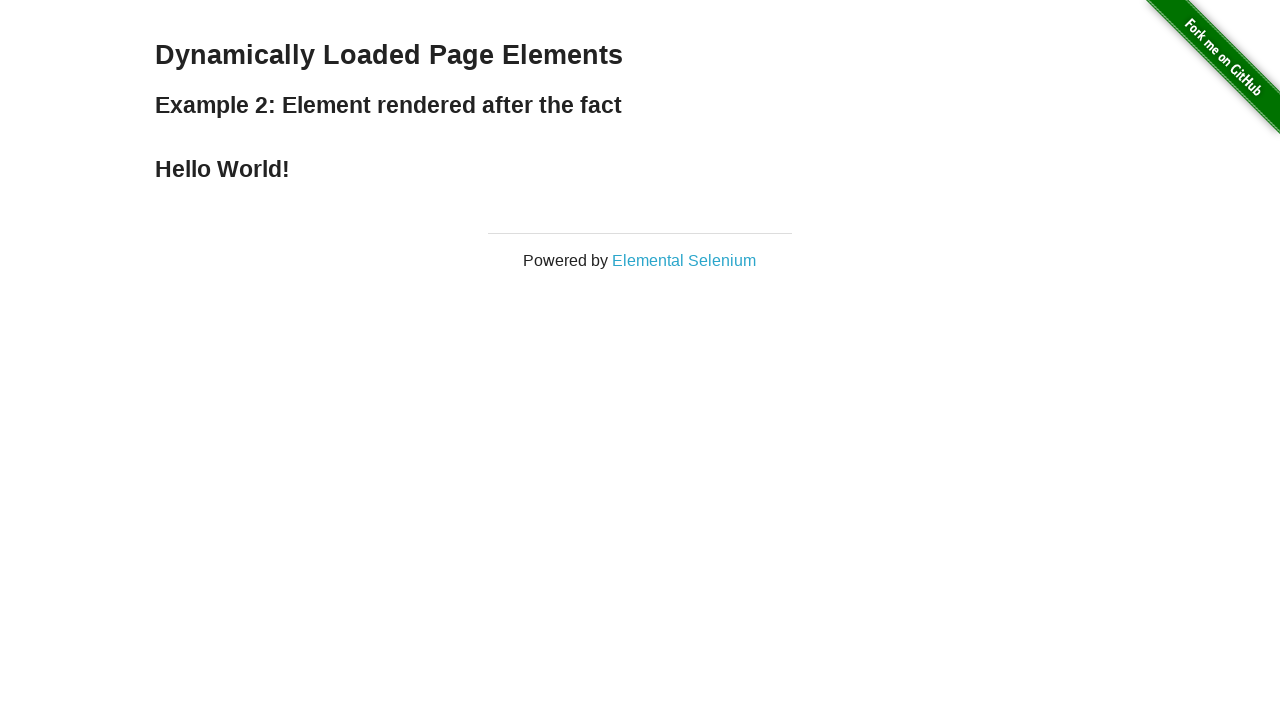